Tests manufacturer filter by selecting Bosch brand dishwashers

Starting URL: https://bepantoan.vn

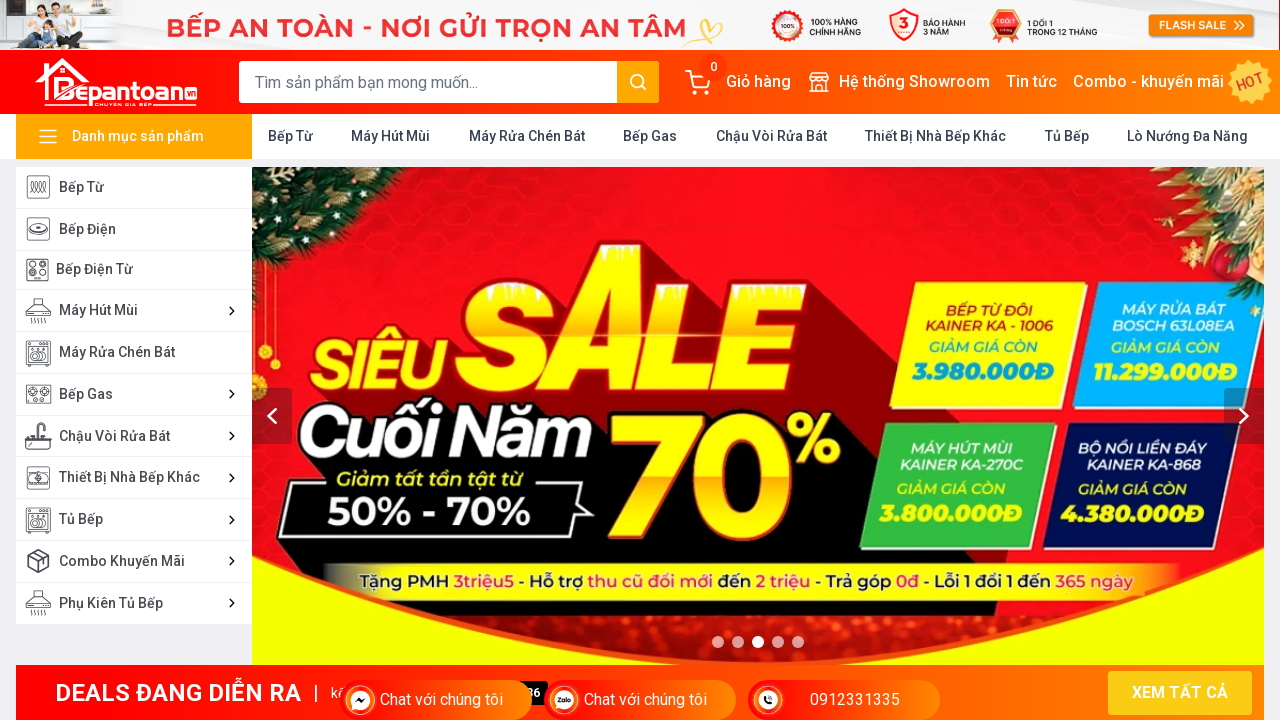

Clicked on dishwasher menu link (Máy Rửa Chén Bát) at (527, 136) on xpath=//a[normalize-space()='Máy Rửa Chén Bát' and @class='menu-link']
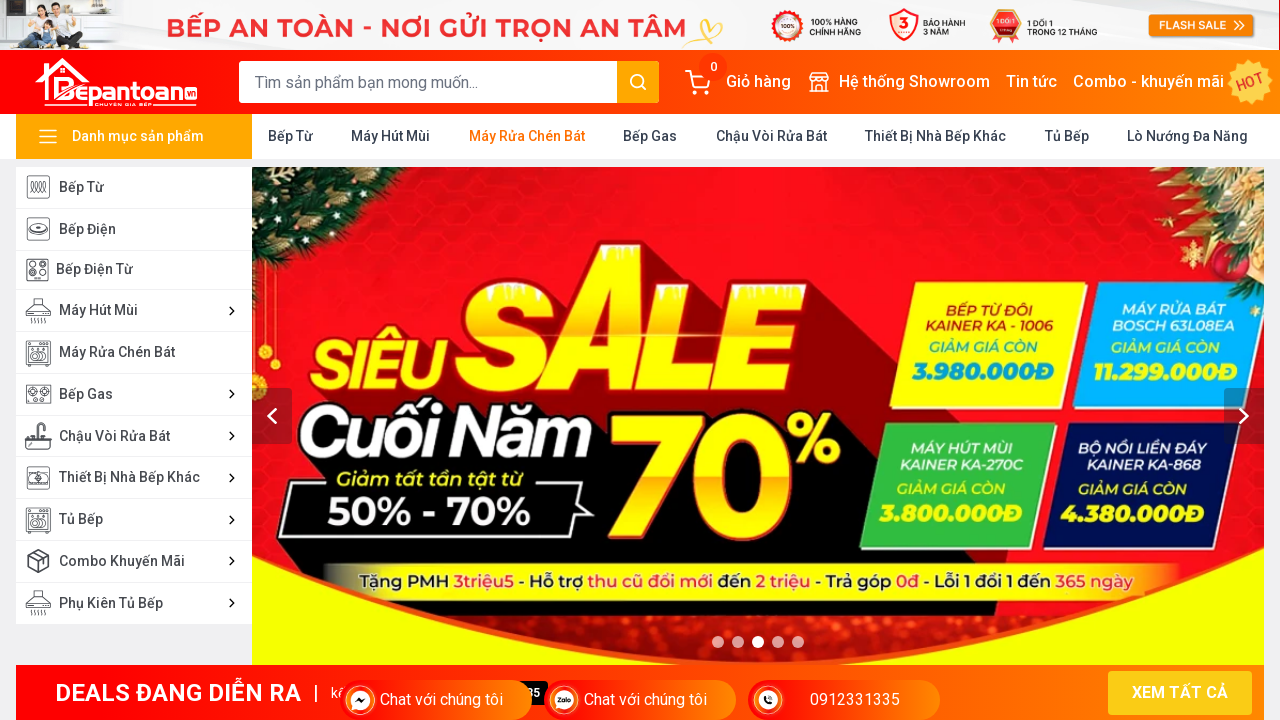

Dishwasher page loaded and breadcrumb verified
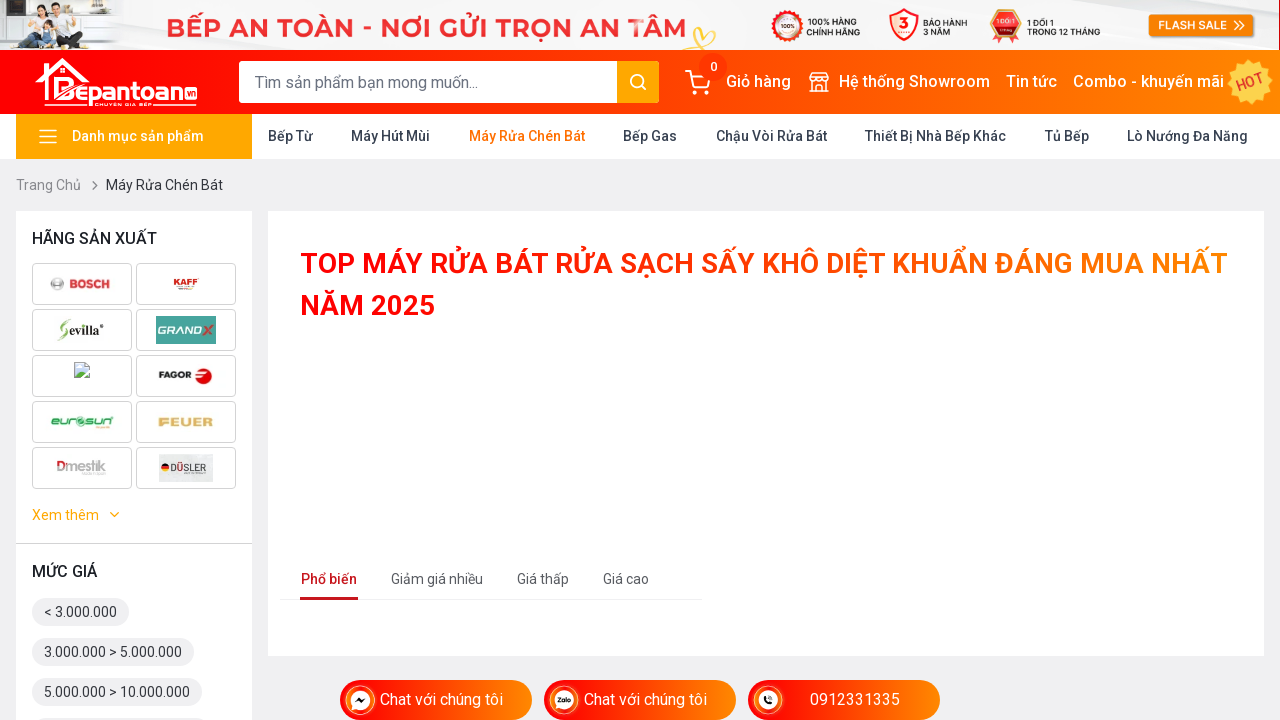

Clicked on Bosch manufacturer filter at (82, 284) on xpath=//a[@href='/danh-muc/may-rua-chen-bat/bosch']
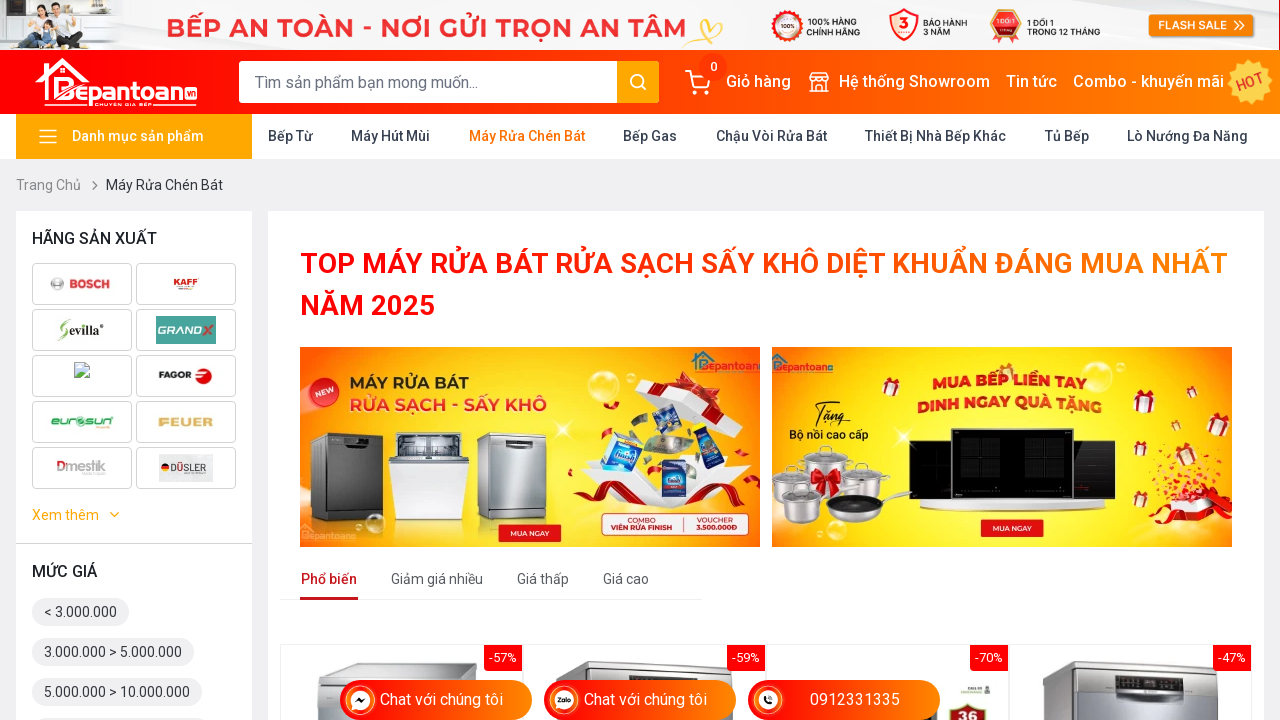

Bosch dishwasher filtered results loaded successfully
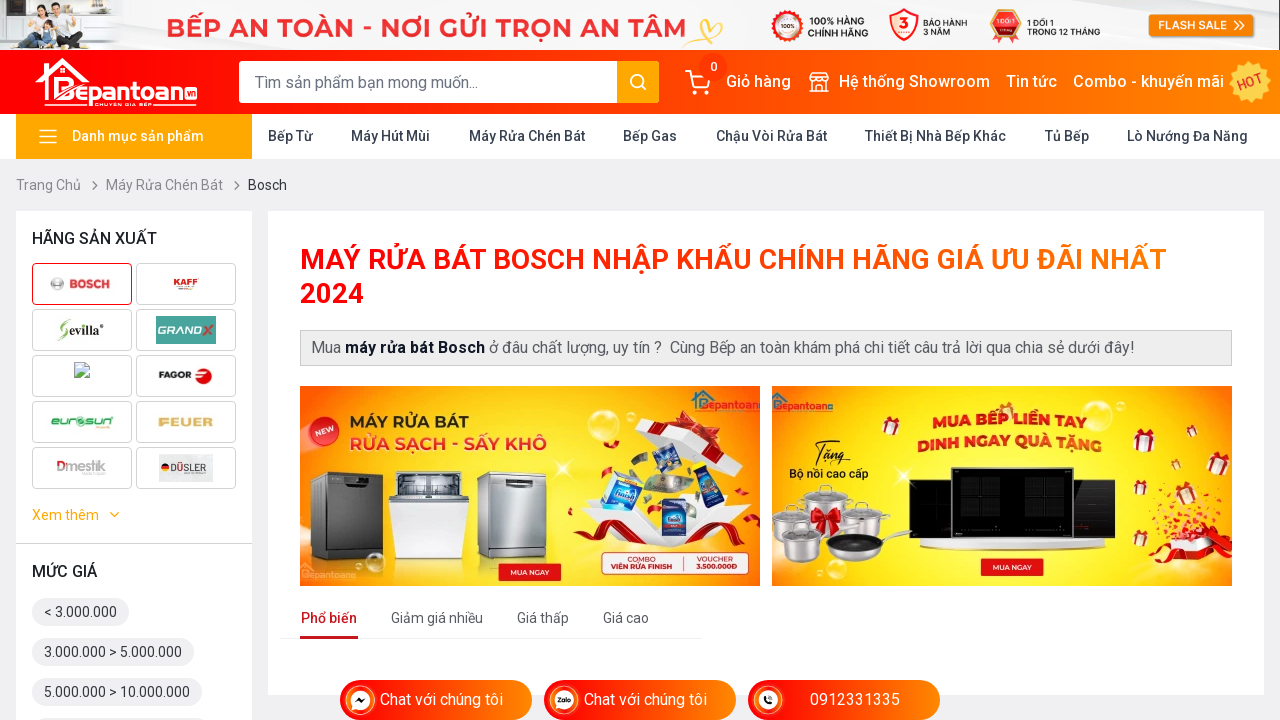

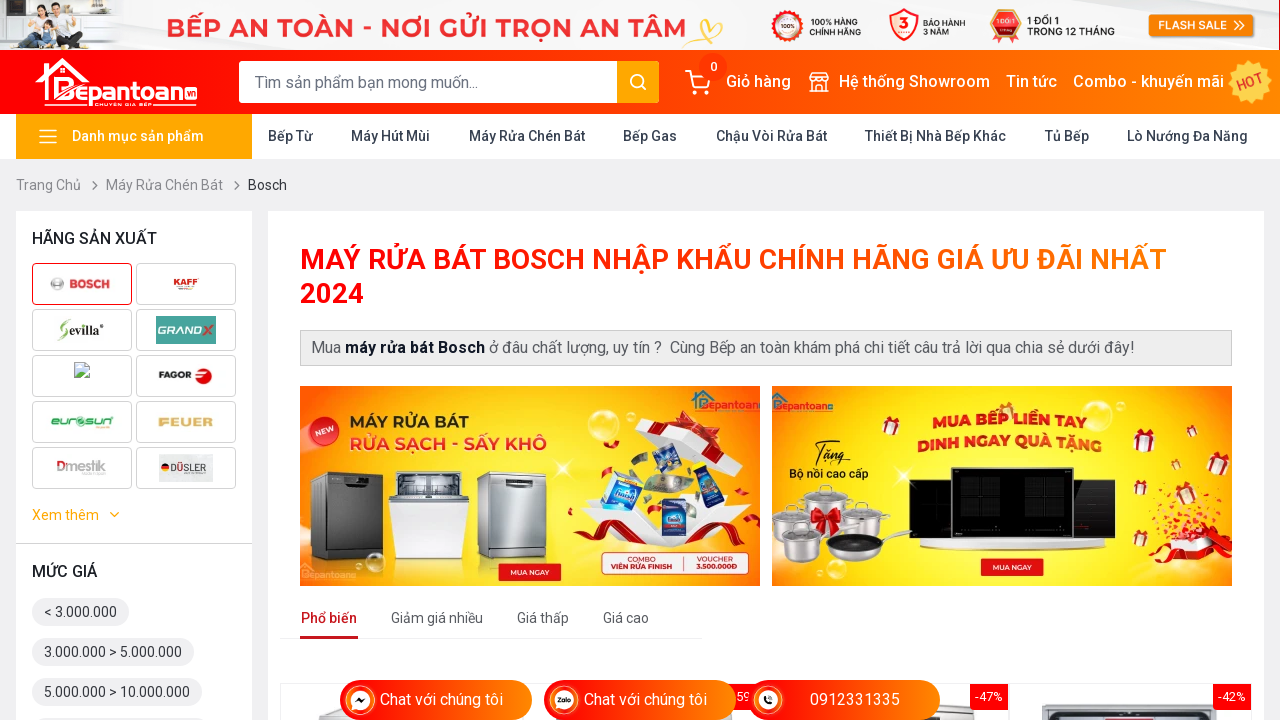